Tests tooltip on the word "Contrary" in text by hovering.

Starting URL: https://demoqa.com/tool-tips

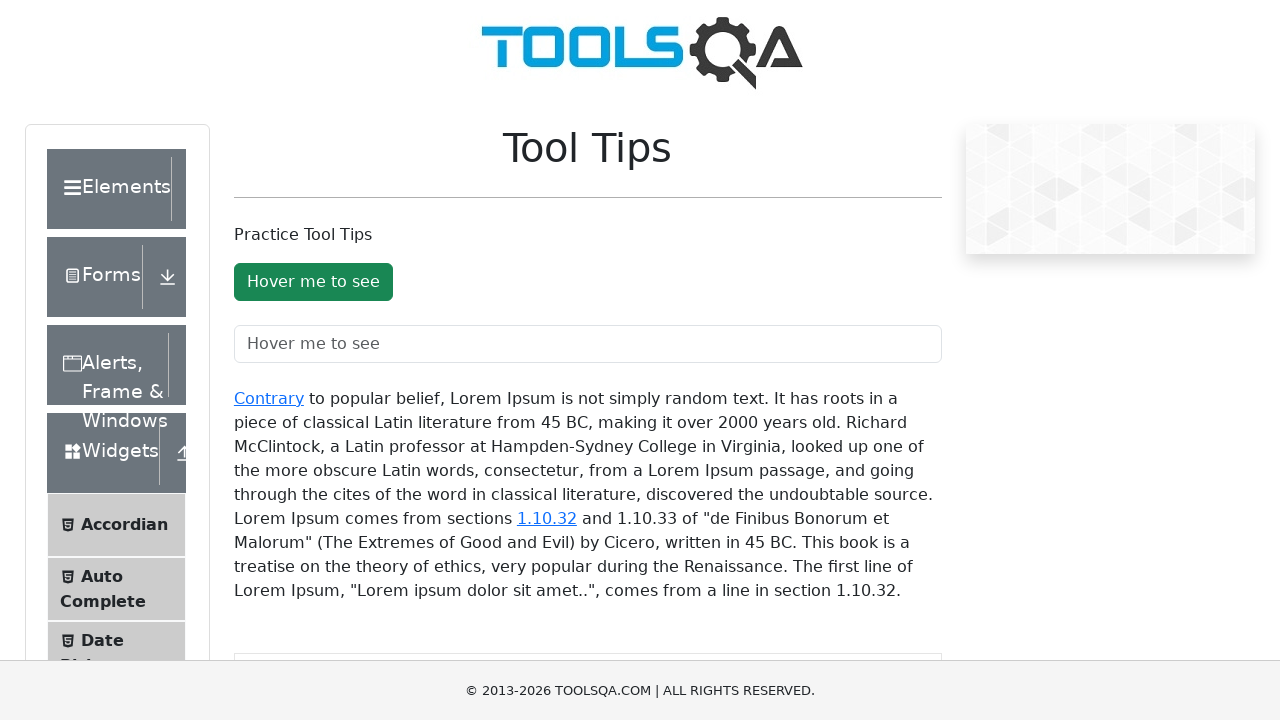

Hovered over the word 'Contrary' in the text at (269, 398) on xpath=//div[@id='texToolTopContainer']//a[text()='Contrary']
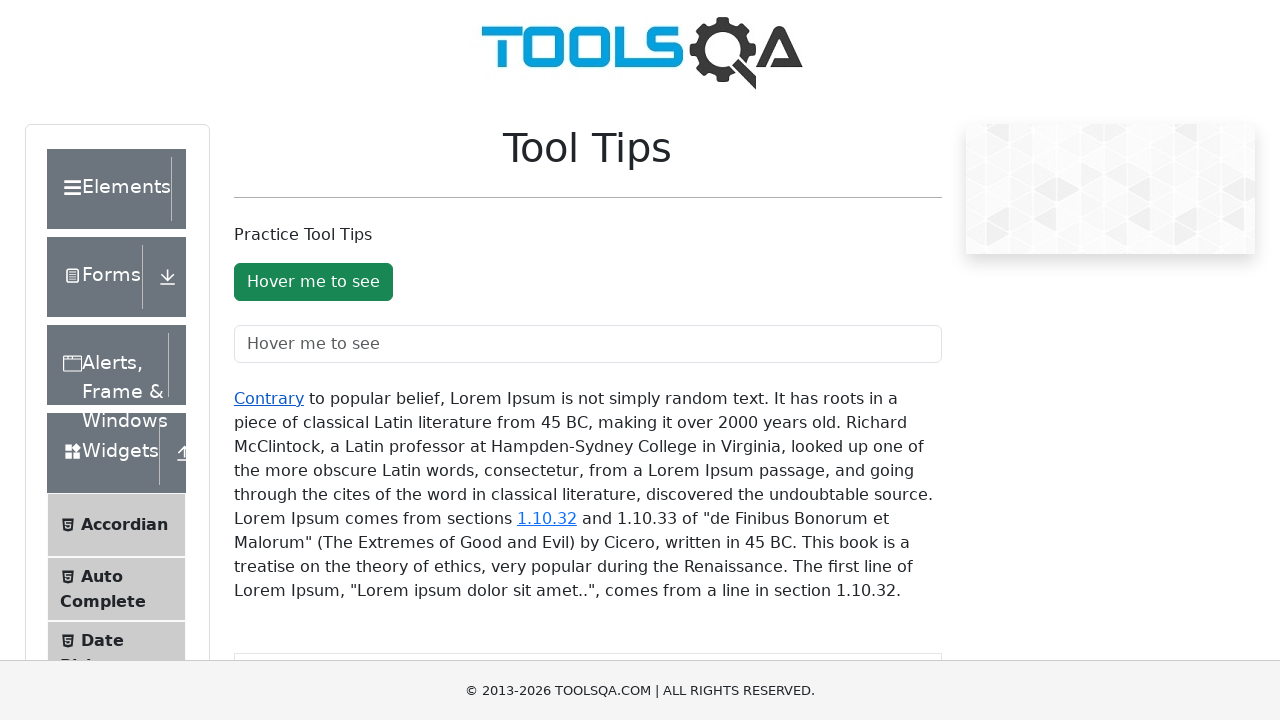

Tooltip appeared on 'Contrary' after hovering
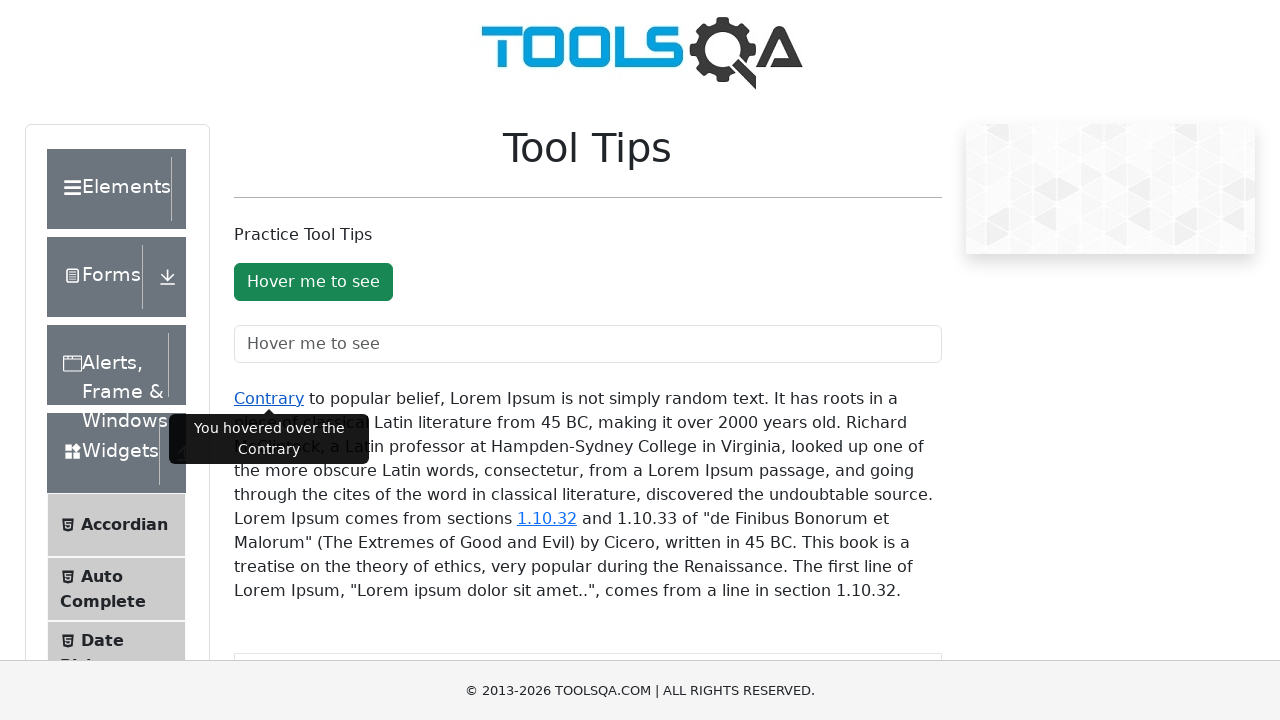

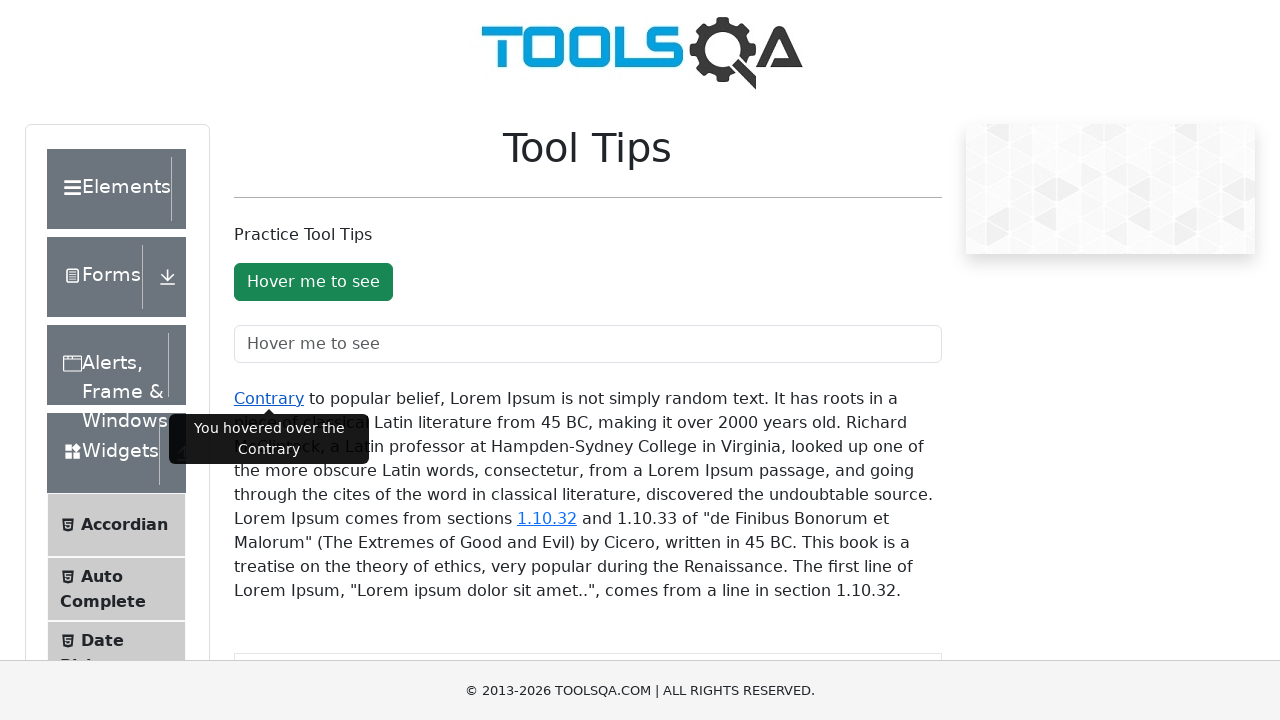